Verifies that the footer navigation bar is displayed on the homepage

Starting URL: https://www.demoblaze.com/

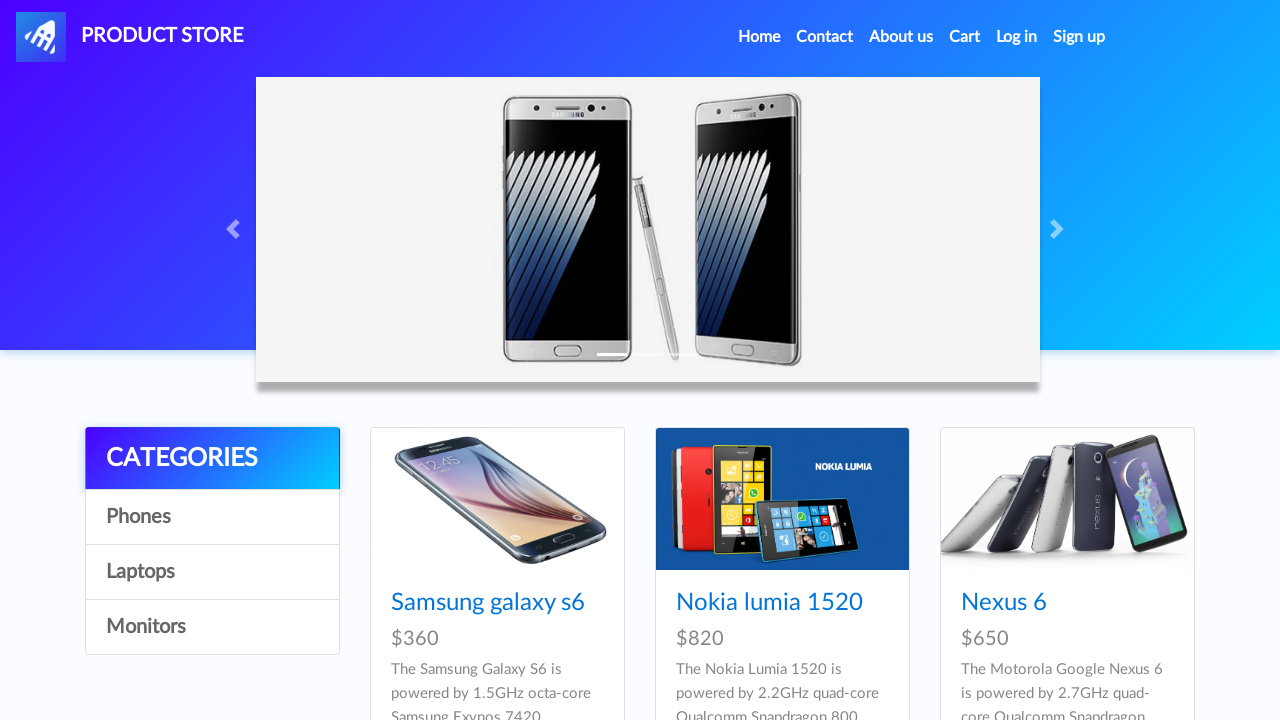

Navigated to https://www.demoblaze.com/
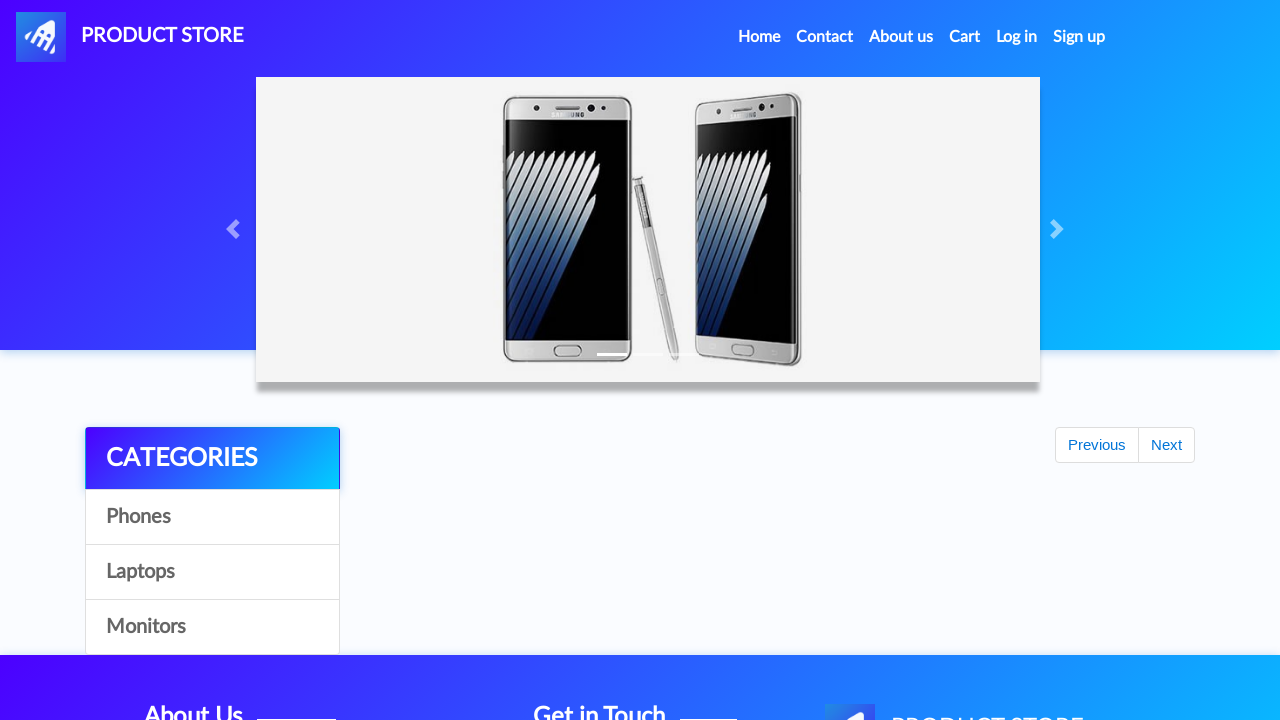

Located footer element with id 'footc'
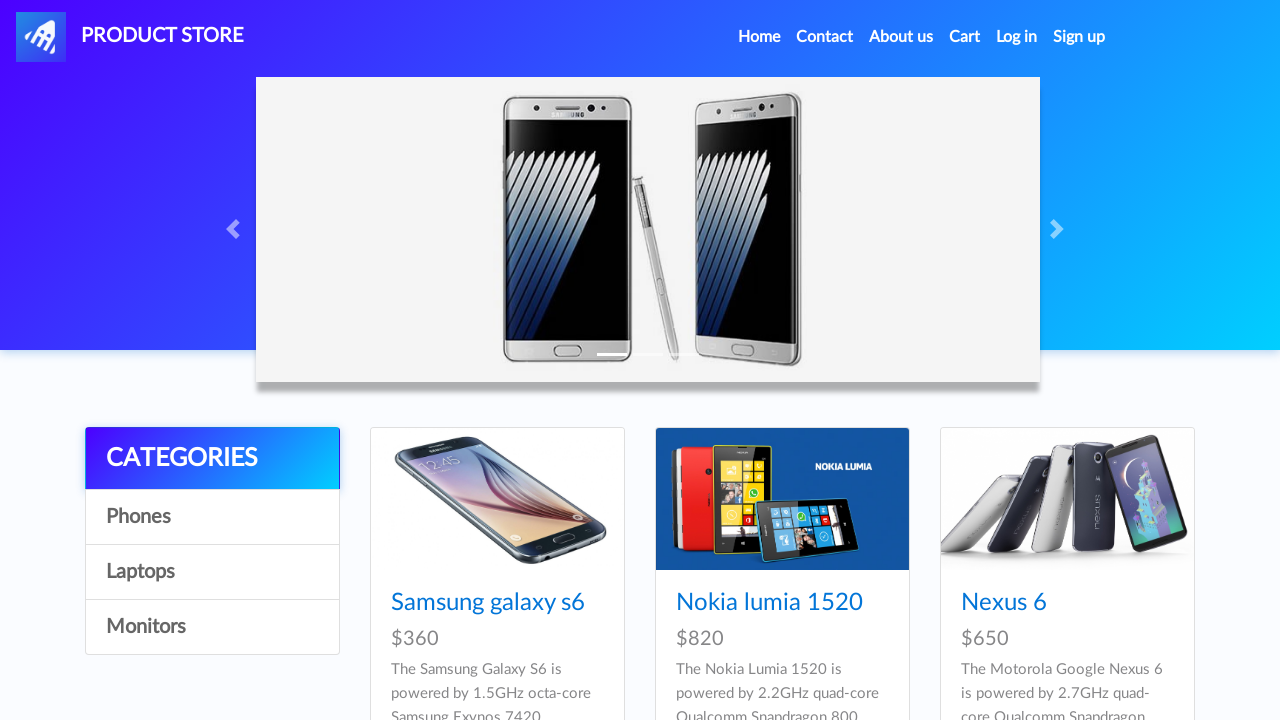

Verified that footer navigation bar is displayed on the homepage
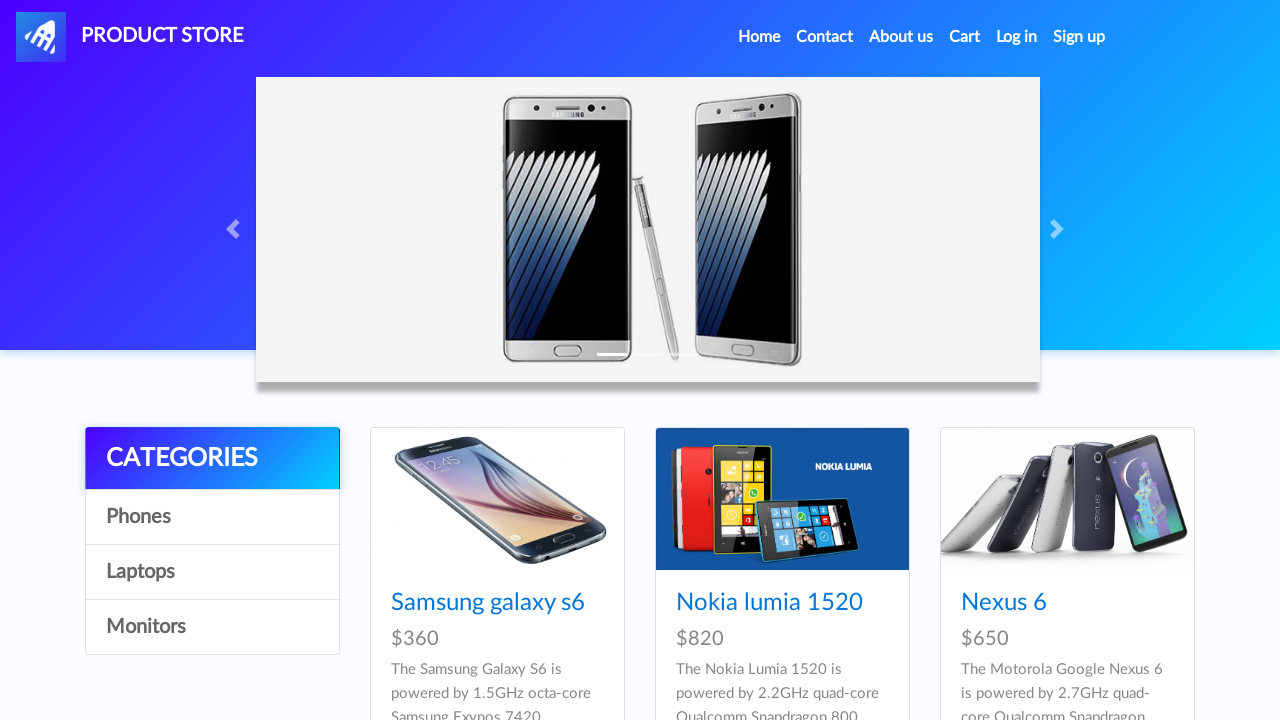

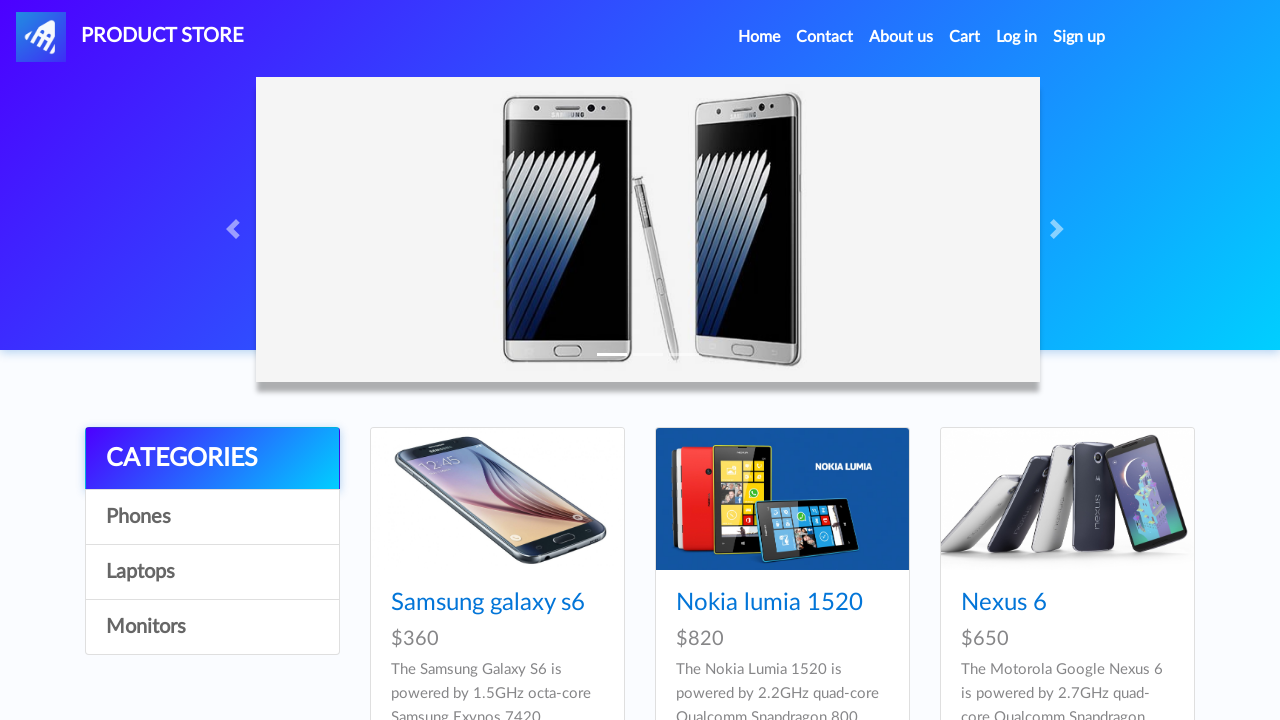